Tests clicking the order button using class-based selector and verifies navigation to the order registration page

Starting URL: https://qa-scooter.praktikum-services.ru/

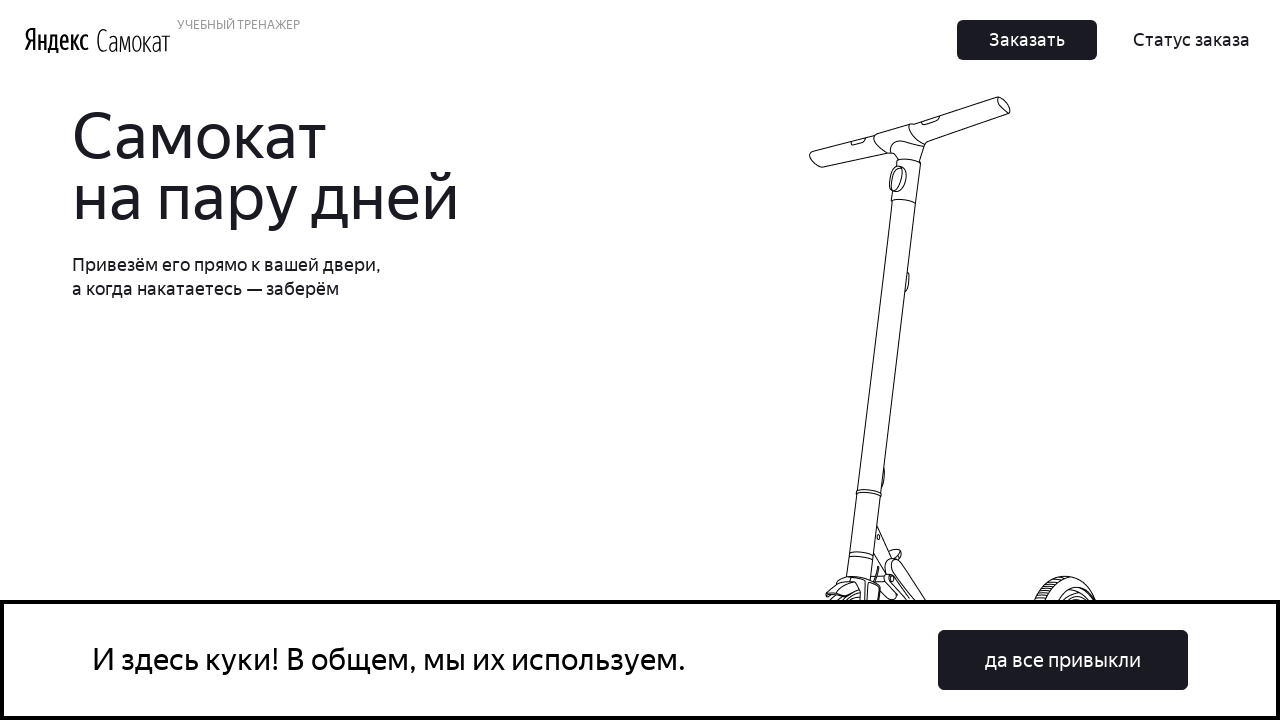

Scrolled order button into view using class-based selector
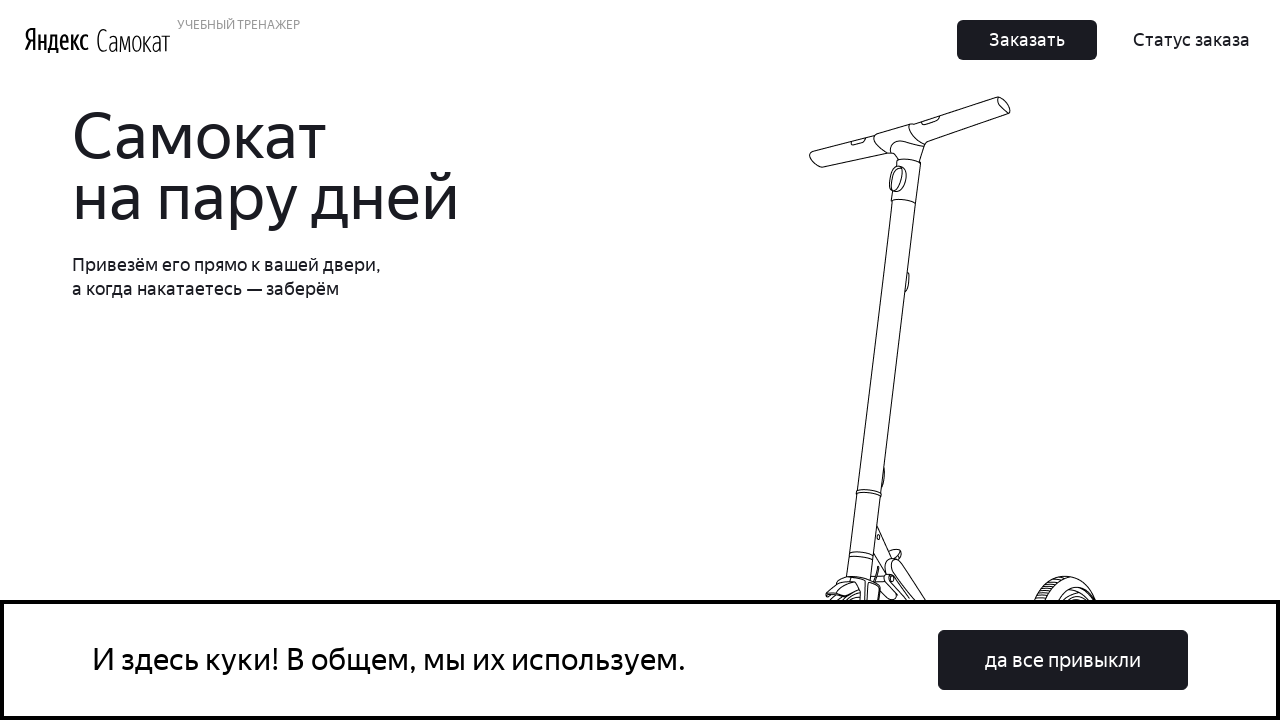

Clicked the order button at (1027, 40) on xpath=.//button[@class='Button_Button__ra12g' and text()= 'Заказать']
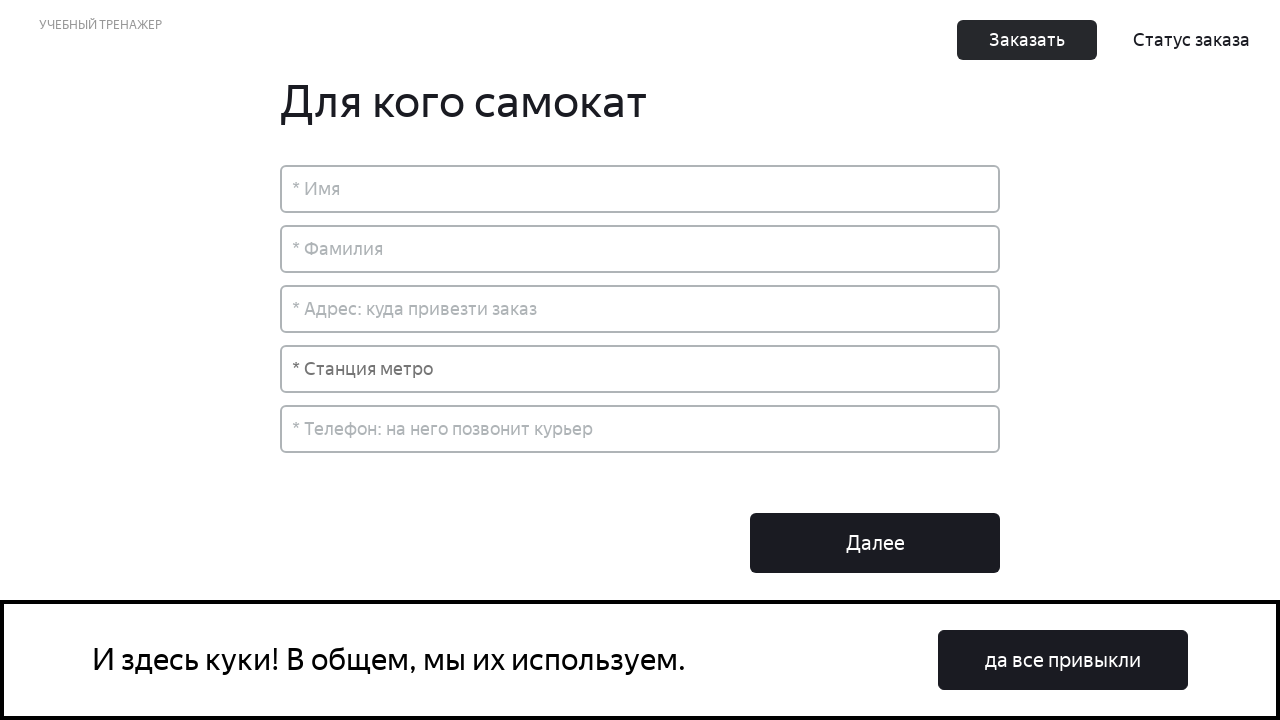

Verified navigation to order registration page - 'Для кого самокат' text appeared
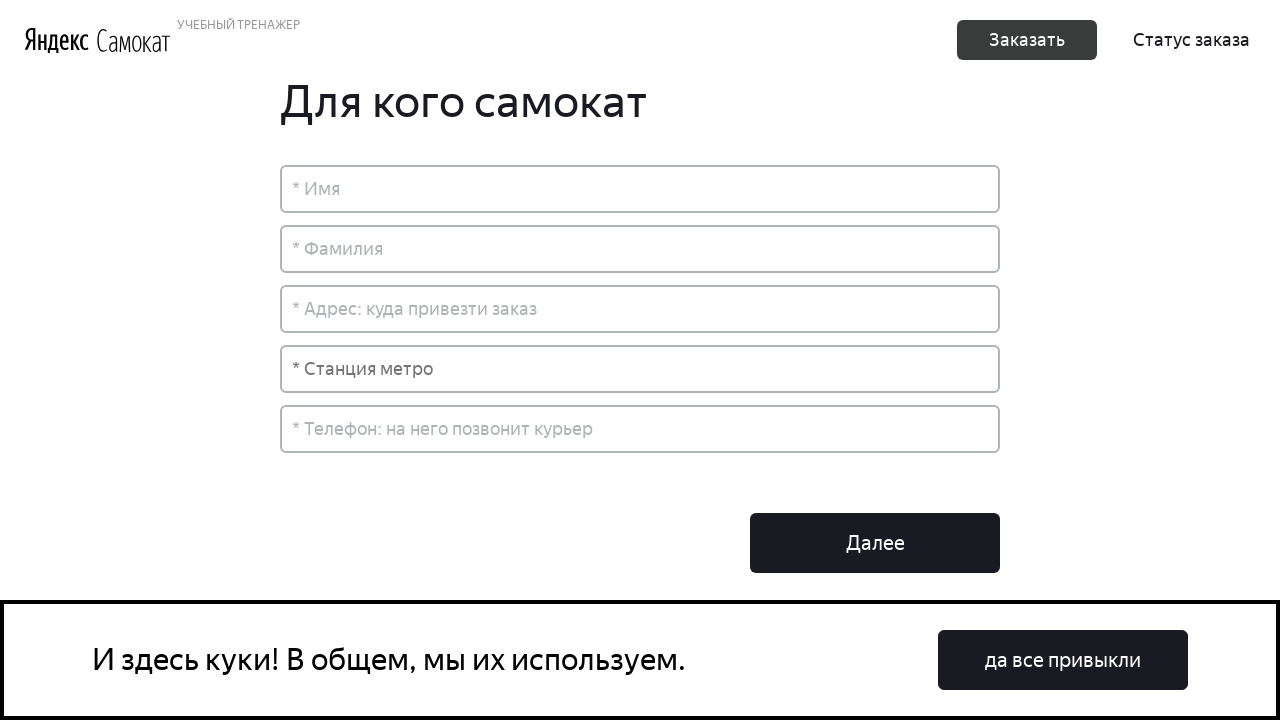

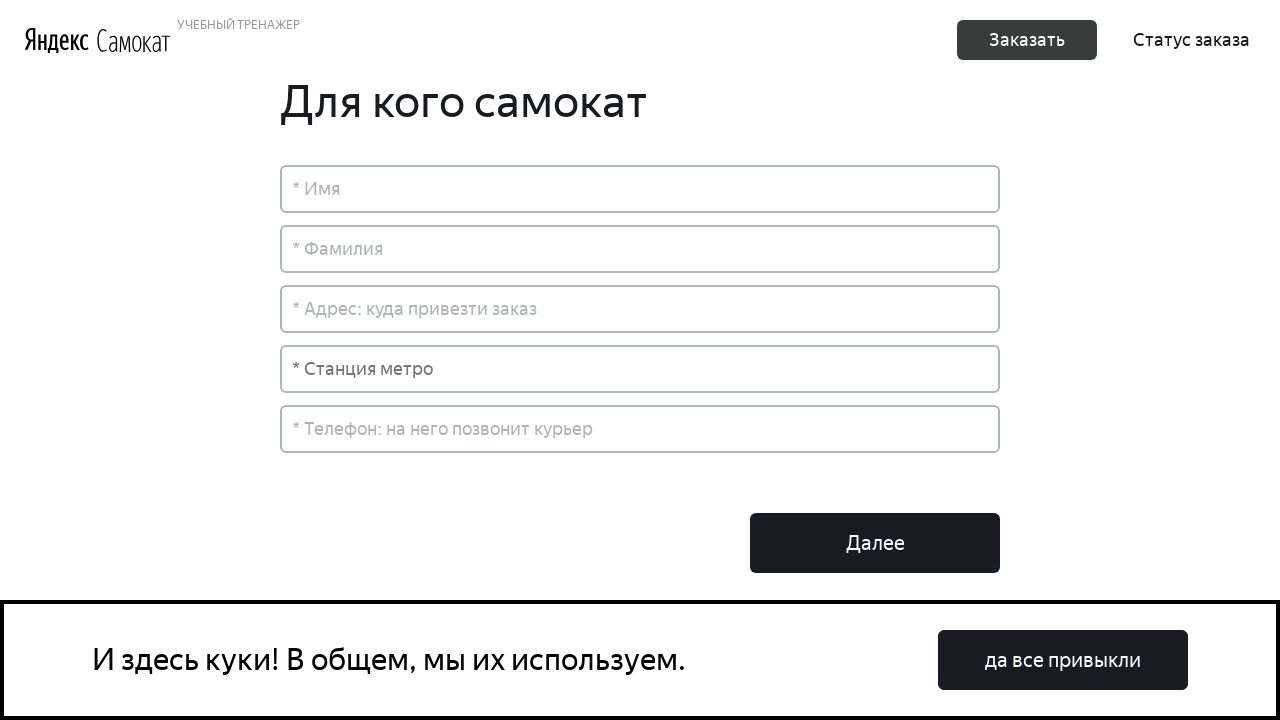